Tests opening the dropdown and clicking the second dropdown link

Starting URL: https://formy-project.herokuapp.com/buttons

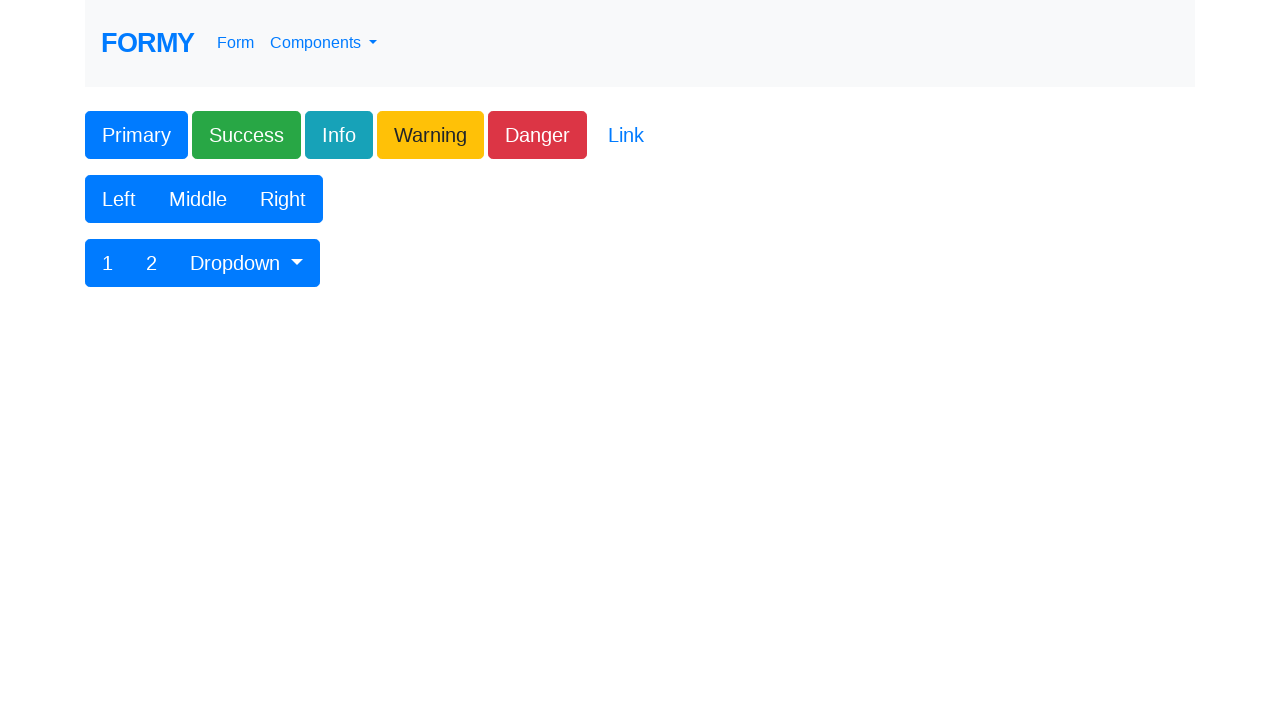

Clicked dropdown button to open menu at (247, 263) on xpath=//button[contains(@id,'btnGroupDrop1')]
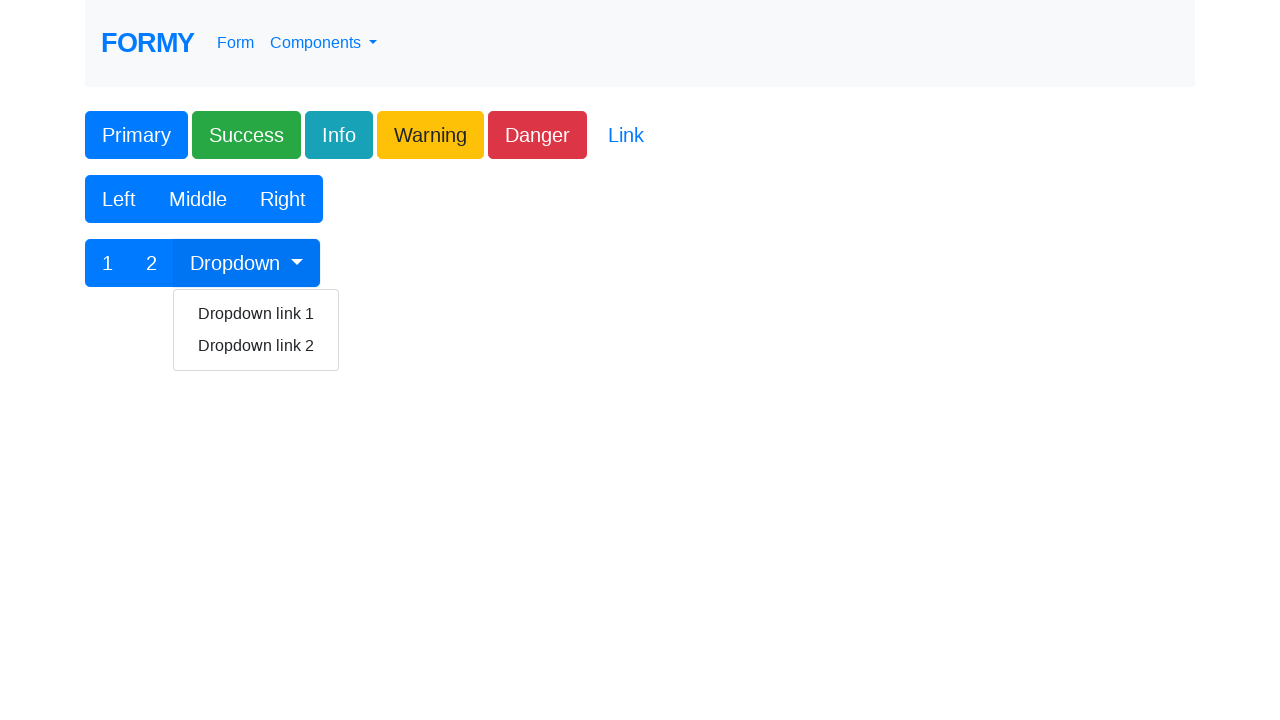

Clicked the second dropdown link at (256, 346) on xpath=//div//a[contains(text(),'Dropdown link 2')]
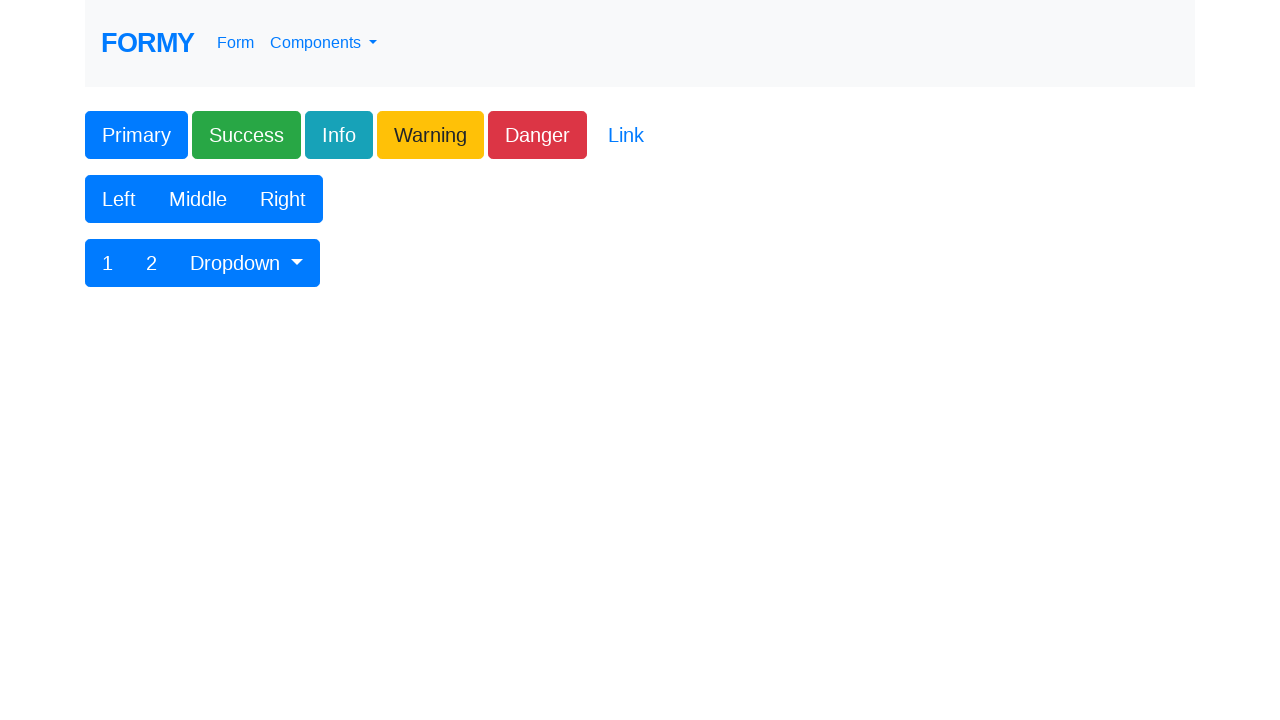

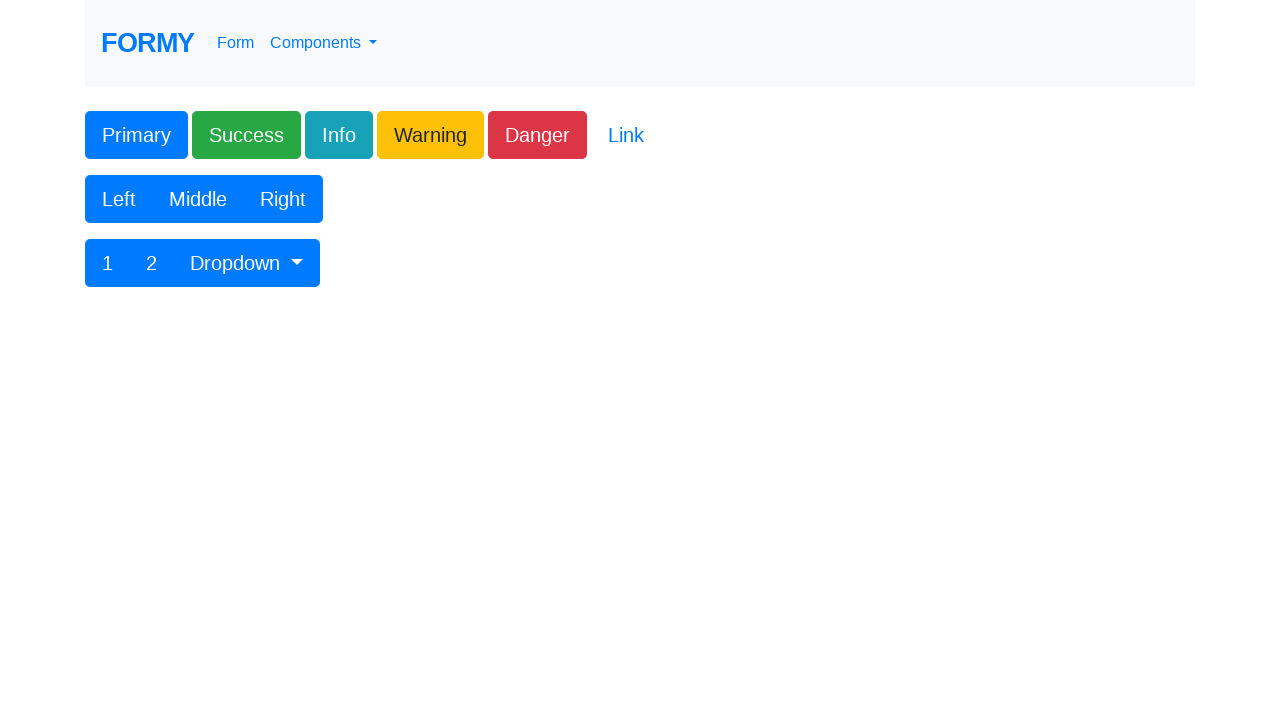